Navigates to an automation practice page and extracts text from buttons using XPath traversal techniques

Starting URL: https://rahulshettyacademy.com/AutomationPractice/

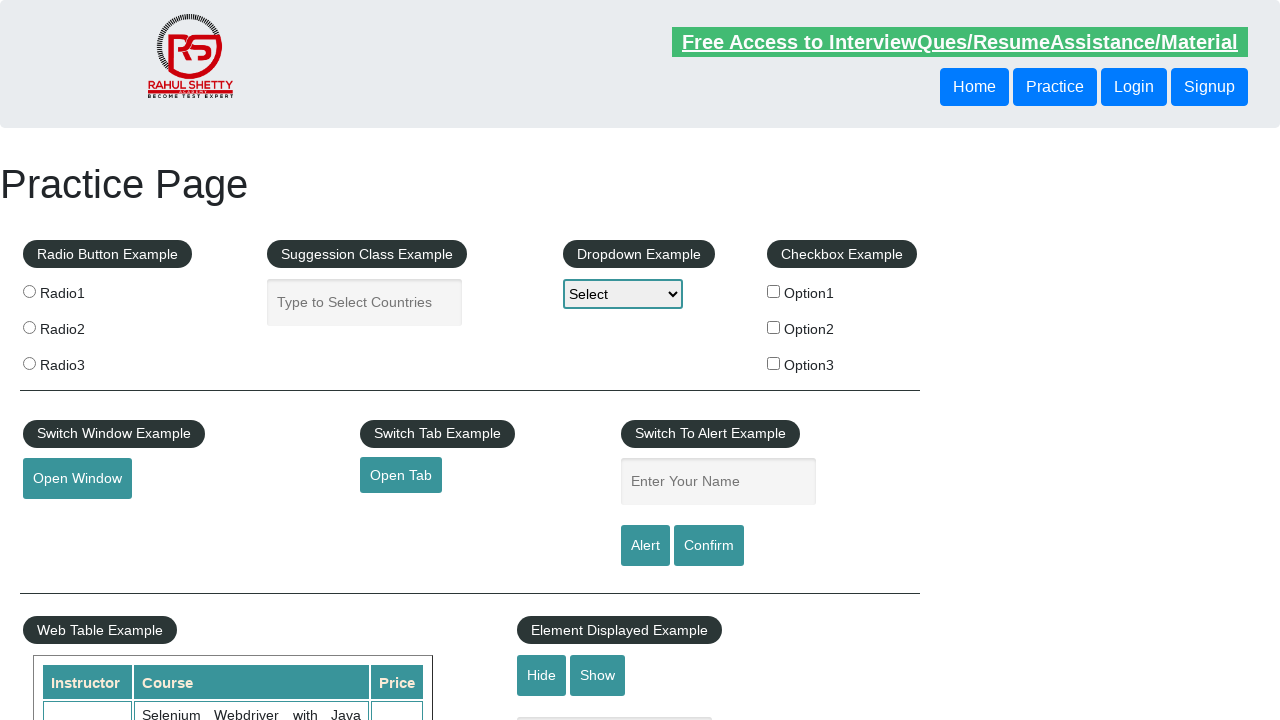

Retrieved page title
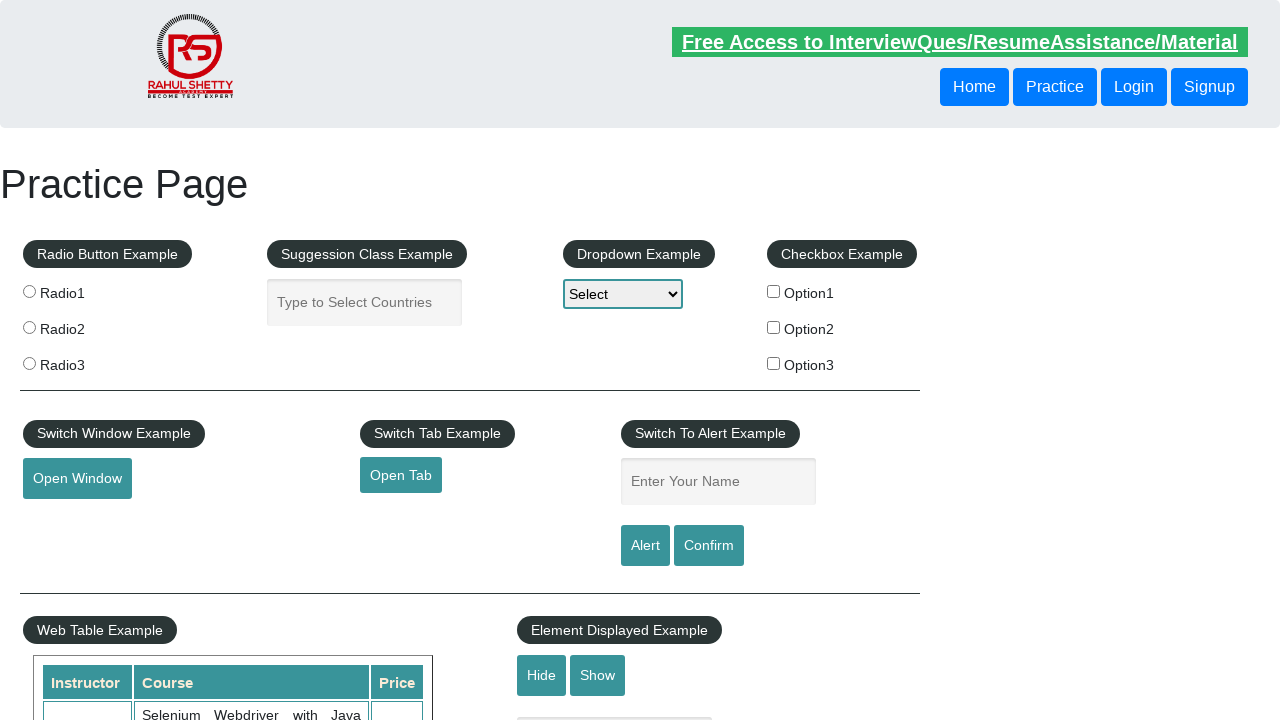

Extracted button text using XPath following-sibling traversal
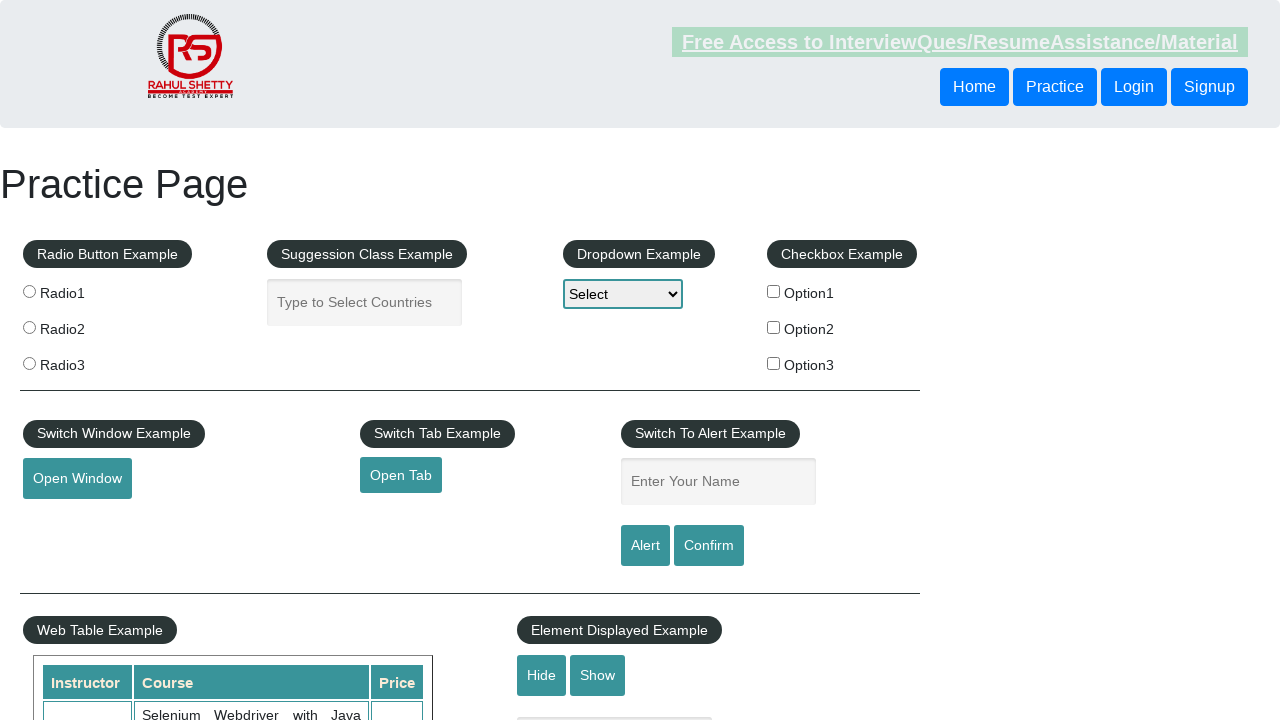

Extracted button text using XPath parent traversal
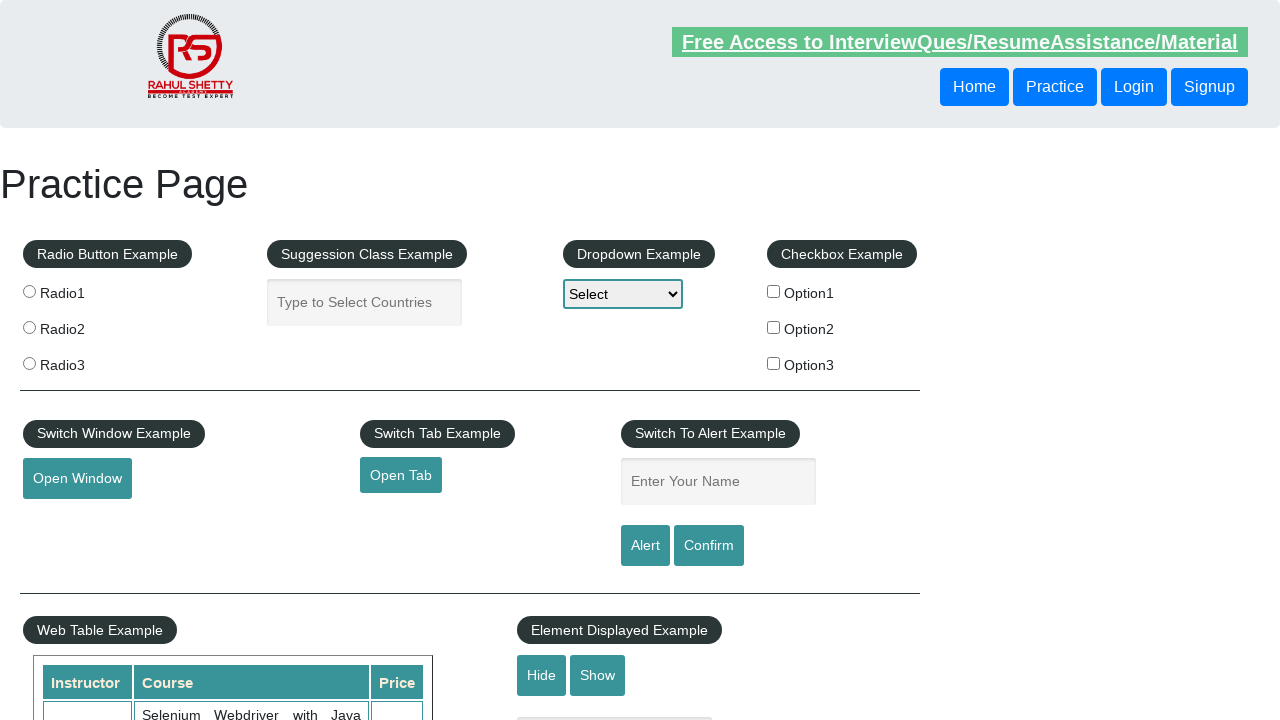

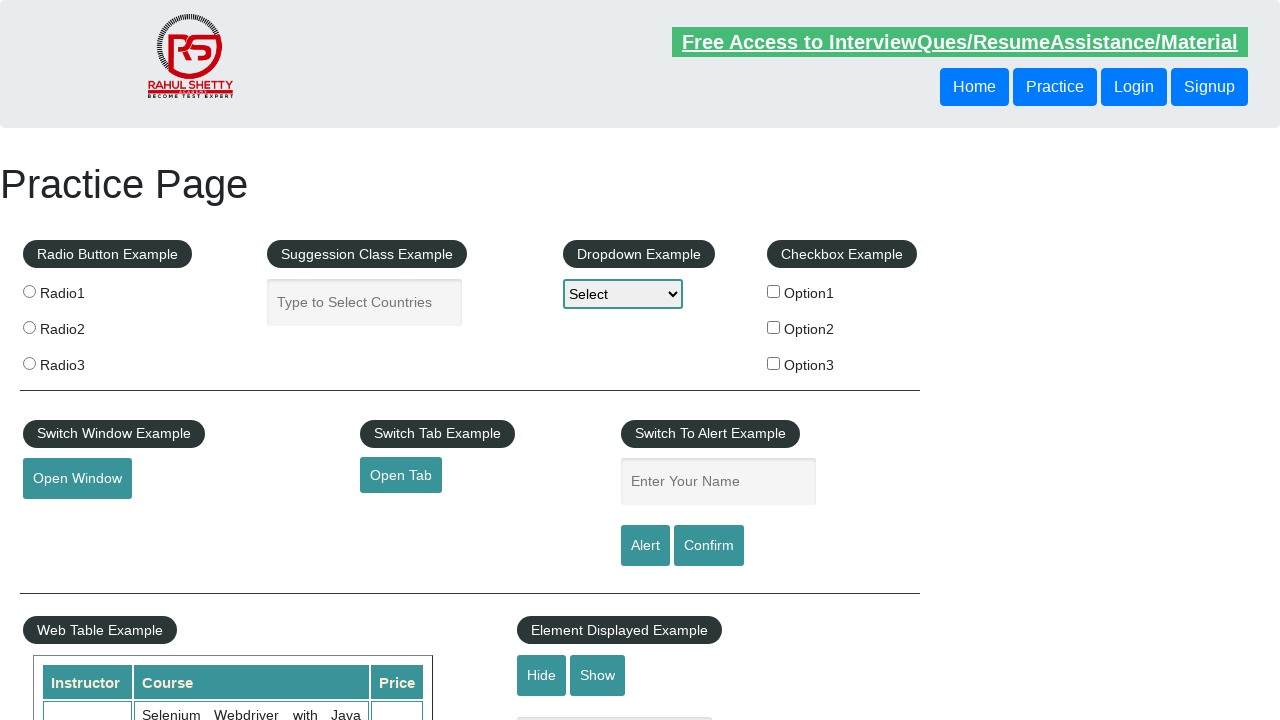